Tests multi-tab handling by clicking a link that opens a new tab, switching to the new tab to verify it loaded, then switching back to the original tab.

Starting URL: https://the-internet.herokuapp.com/windows

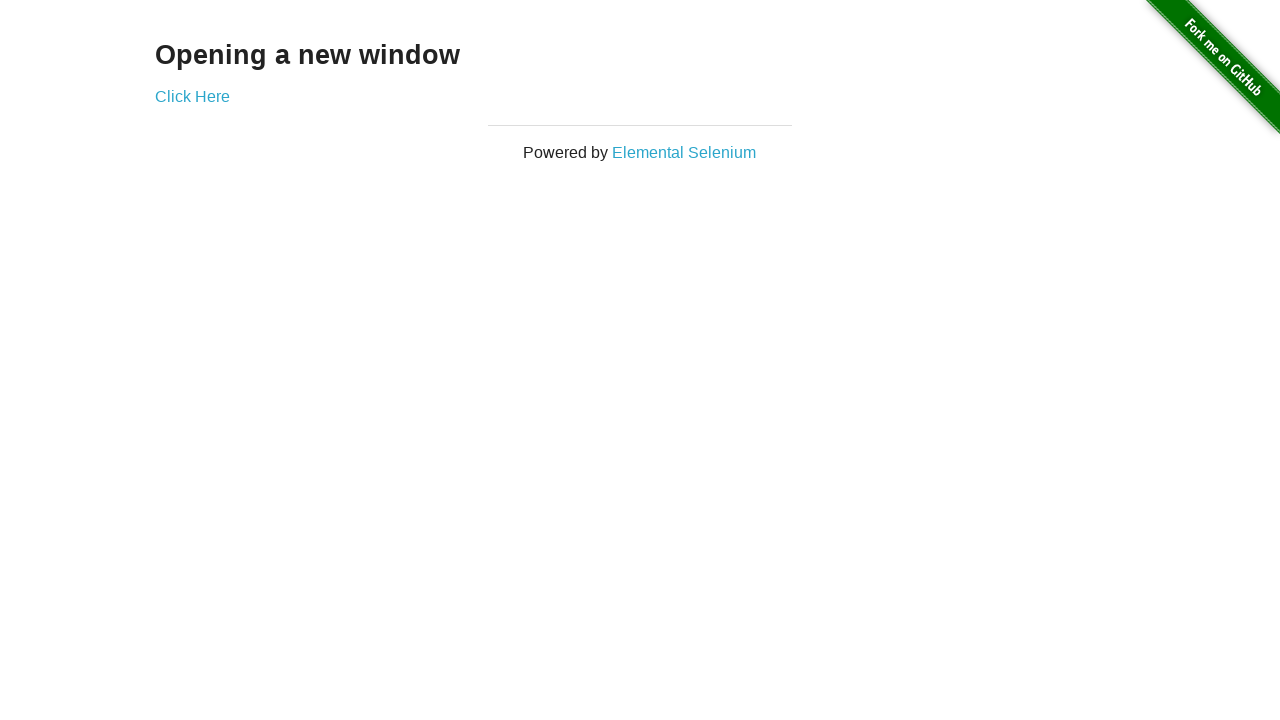

Clicked 'Click Here' link to open new tab at (192, 96) on internal:text="Click Here"i
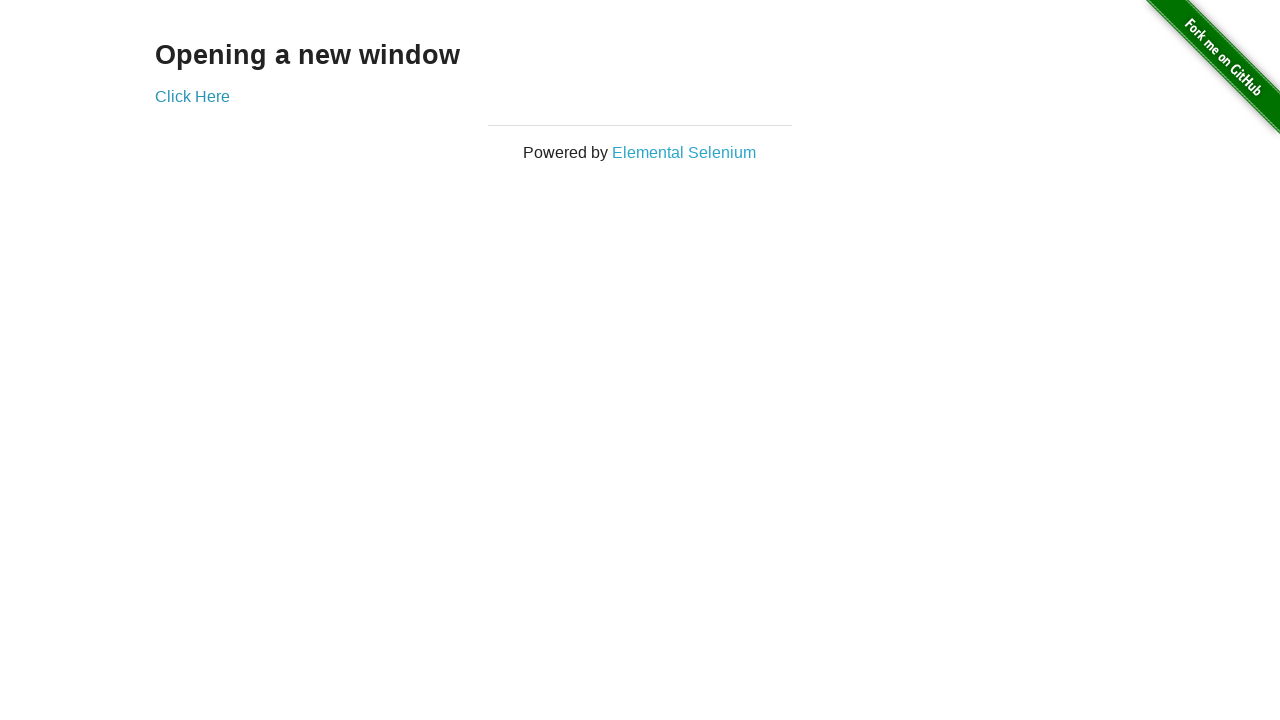

New tab loaded and ready
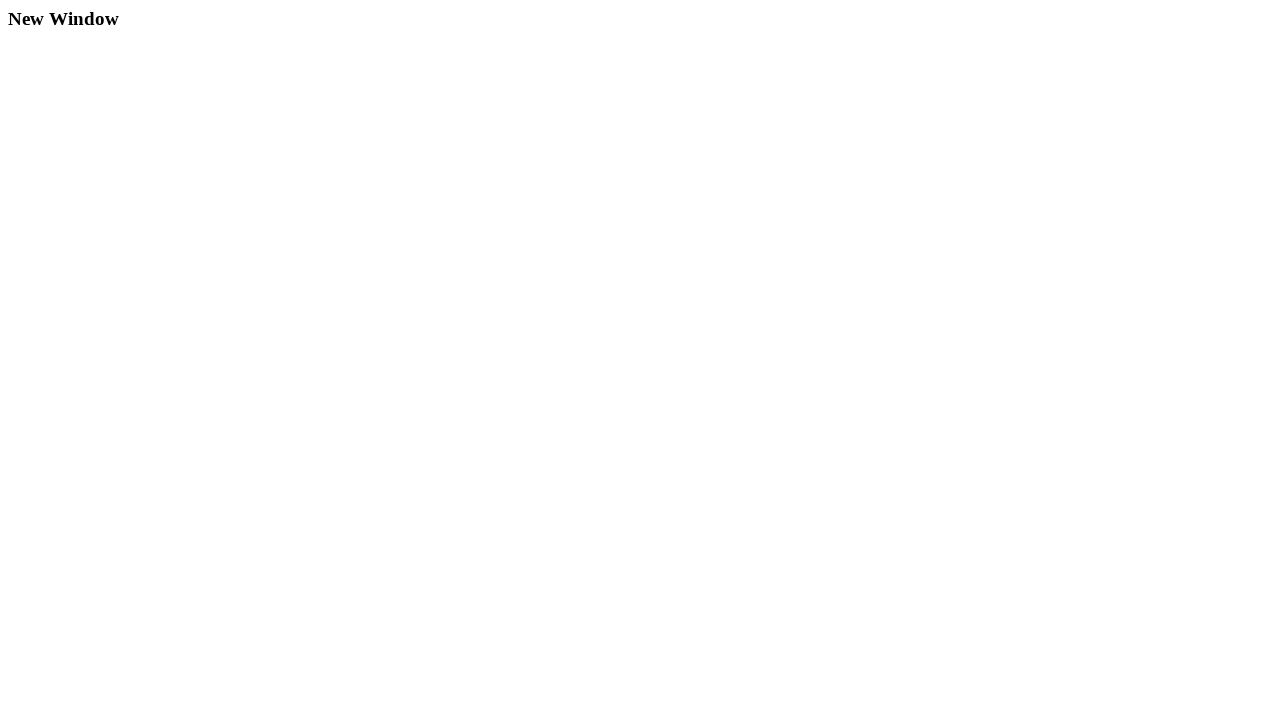

Verified new page title: New Window
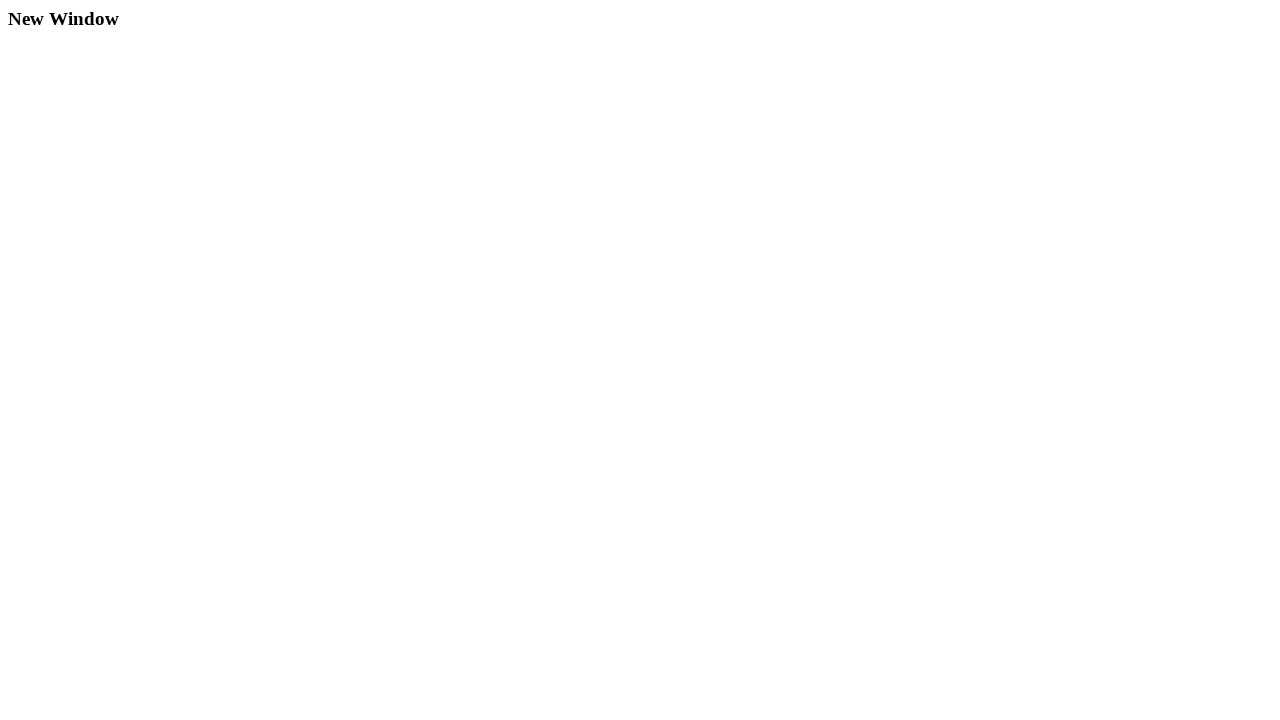

Switched back to original tab
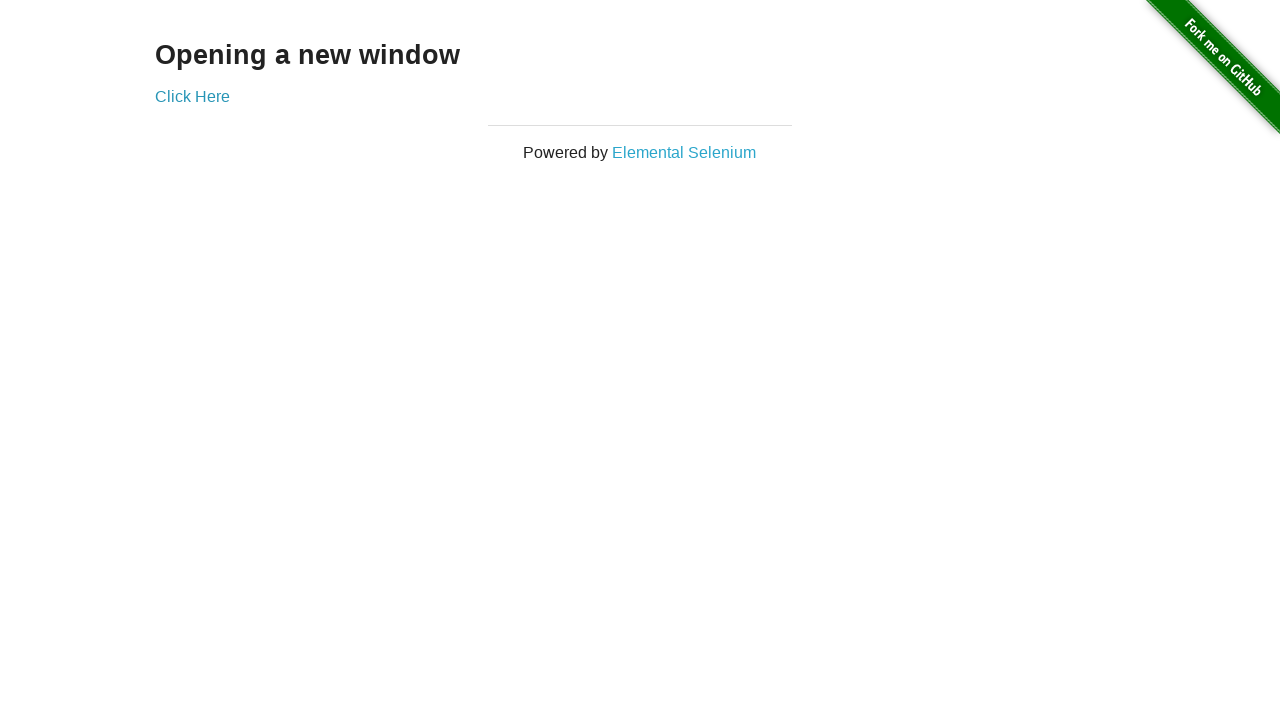

Closed new tab
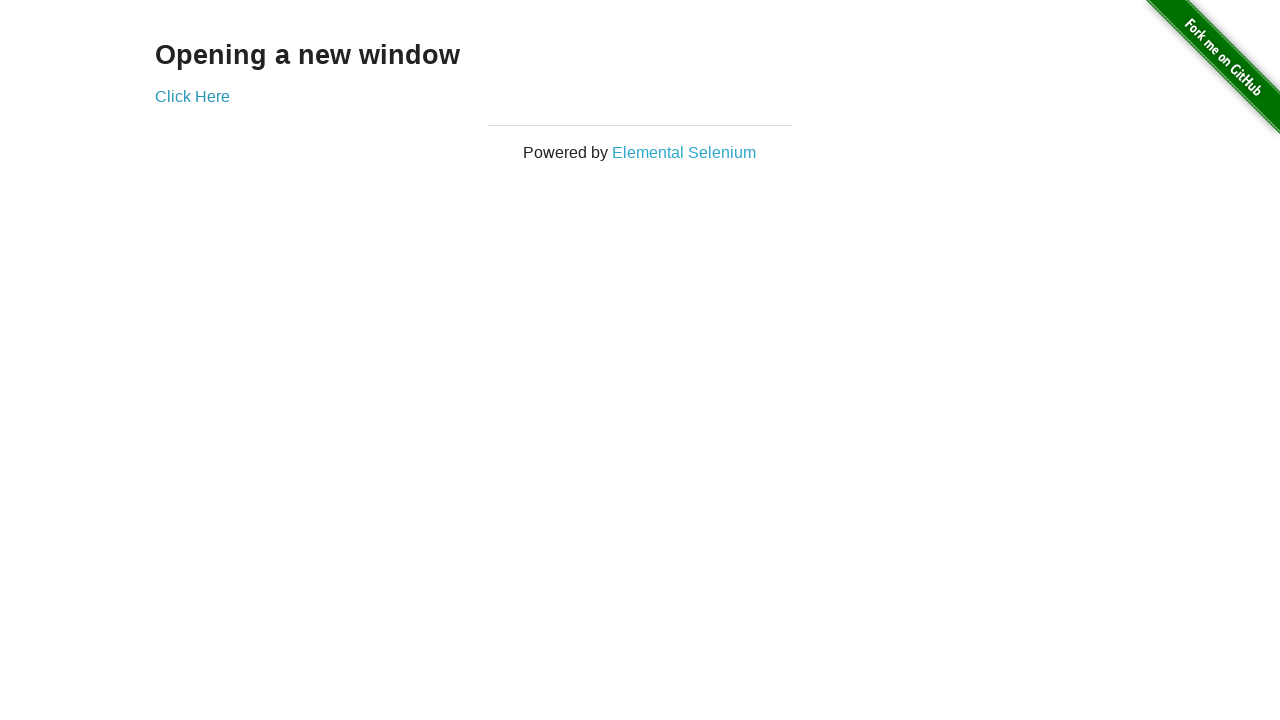

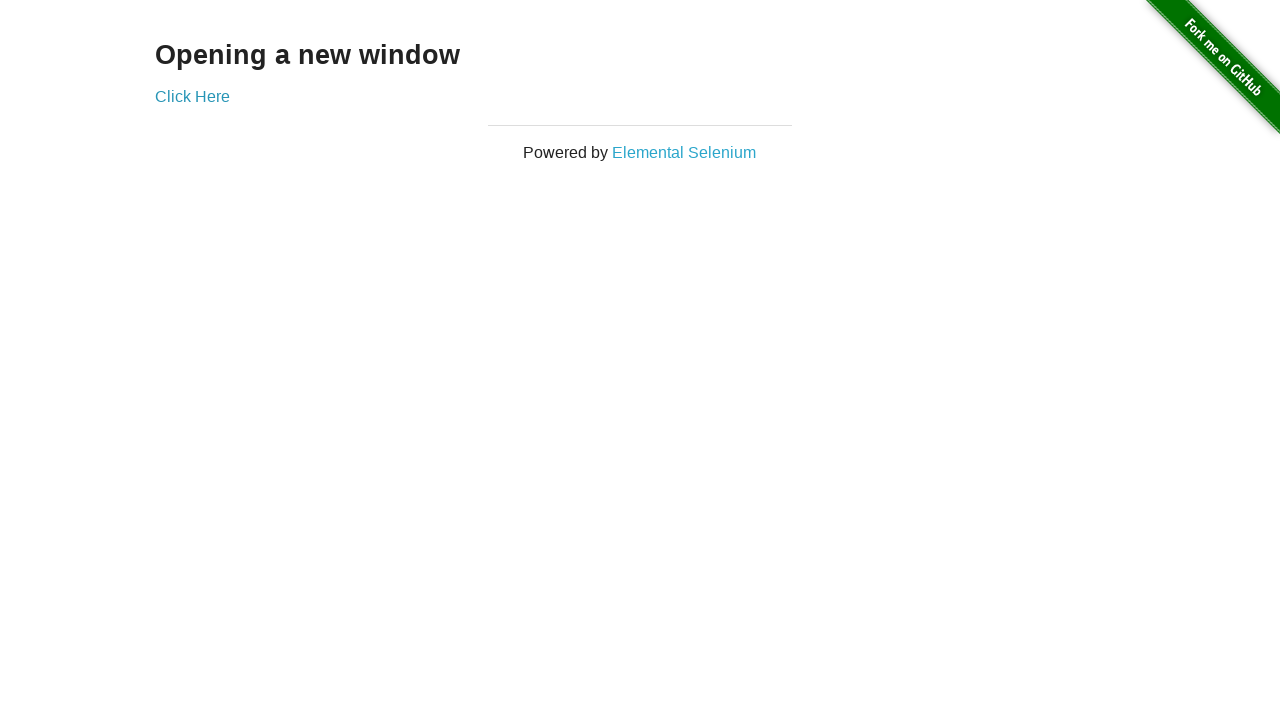